Tests auto-suggestive dropdown functionality by typing a partial country name and selecting a matching option from the suggestions

Starting URL: https://rahulshettyacademy.com/dropdownsPractise/

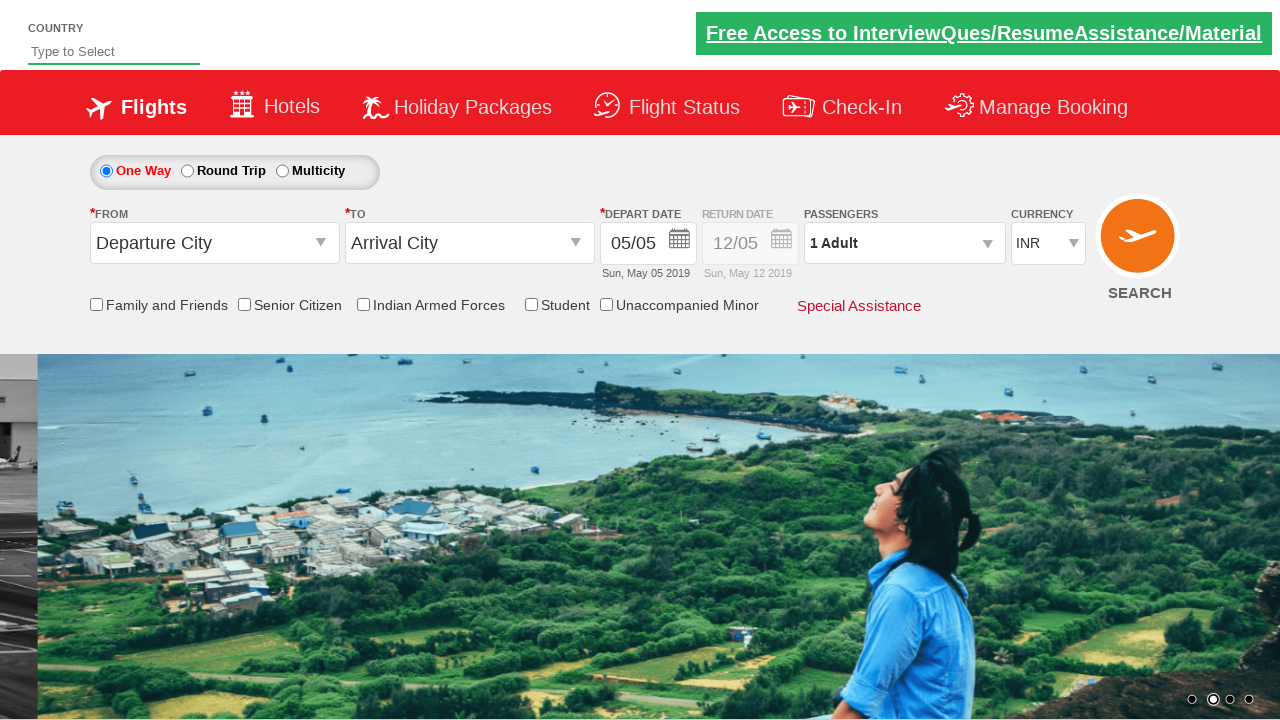

Typed 'ind' in autosuggest field to trigger dropdown suggestions on #autosuggest
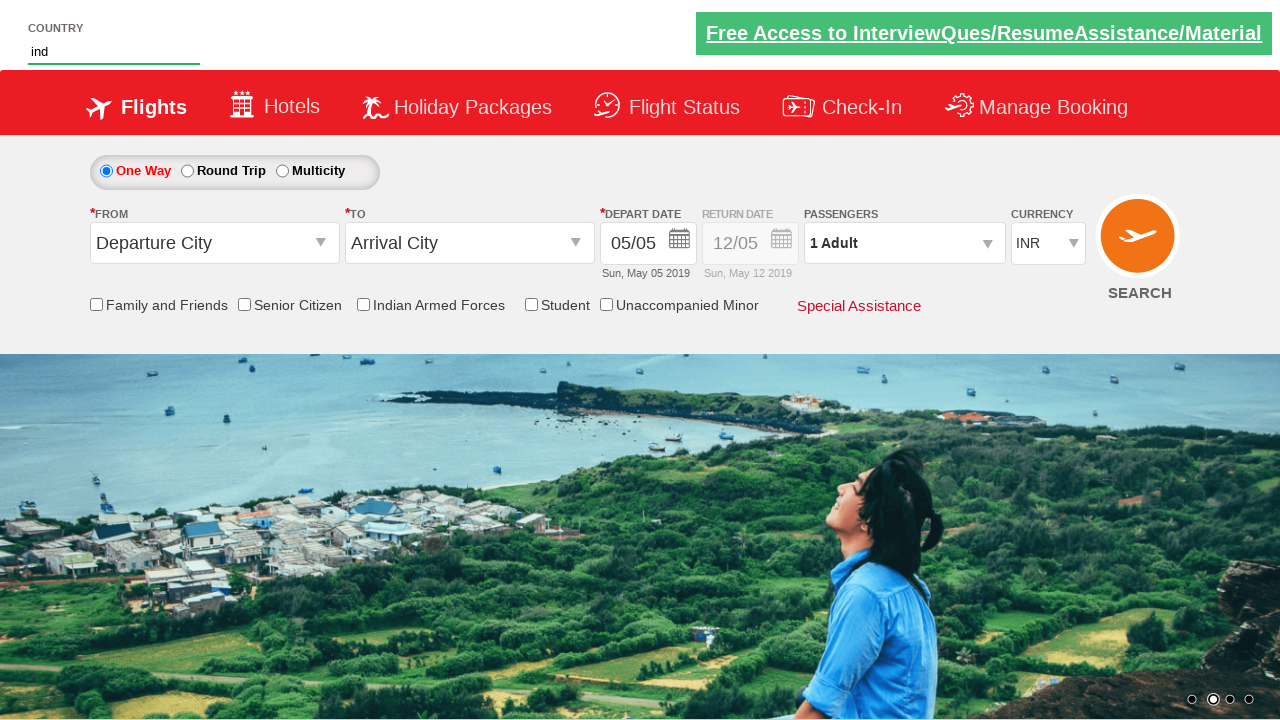

Auto-suggestive dropdown options loaded
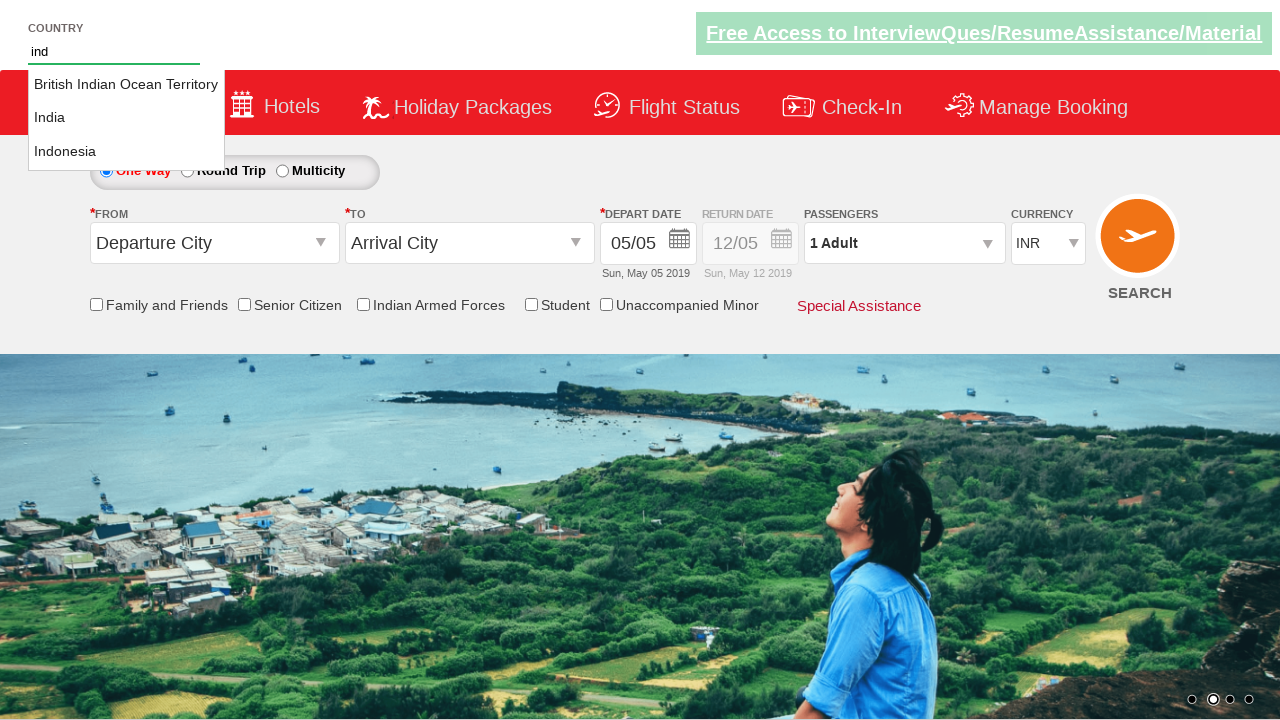

Retrieved all available suggestion options from dropdown
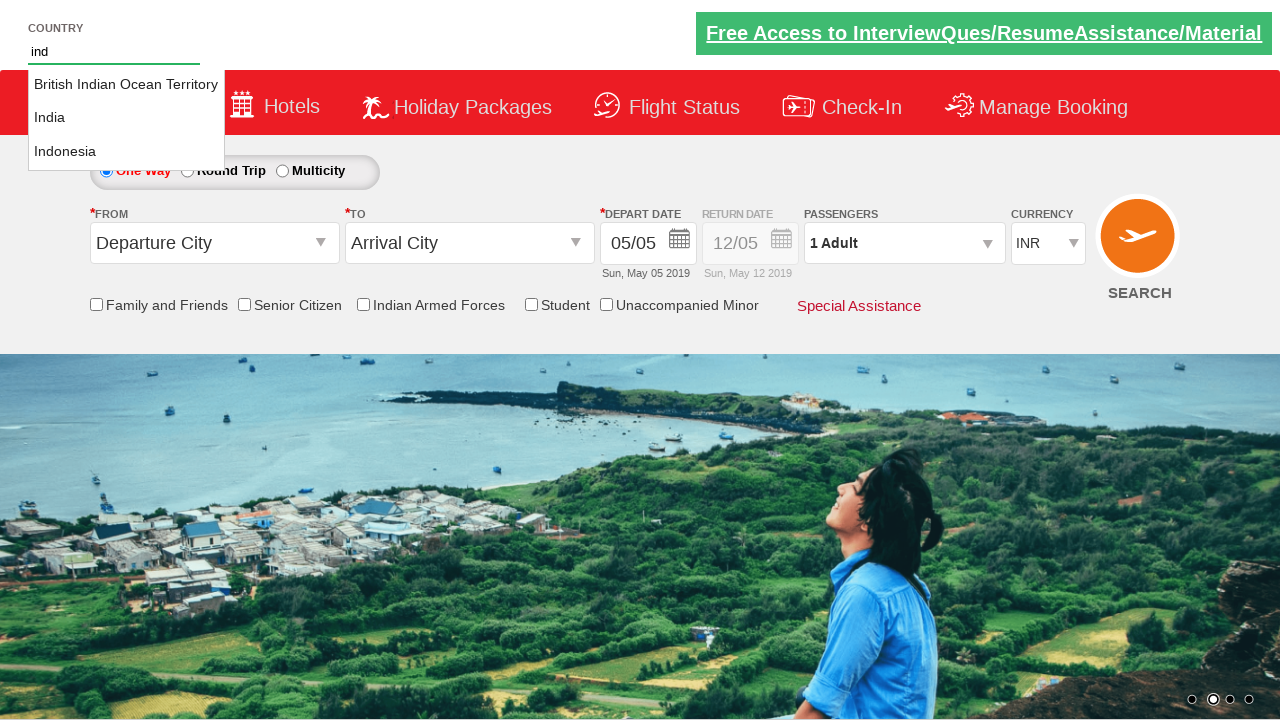

Selected 'India' from the auto-suggestive dropdown at (126, 118) on li.ui-menu-item a >> nth=1
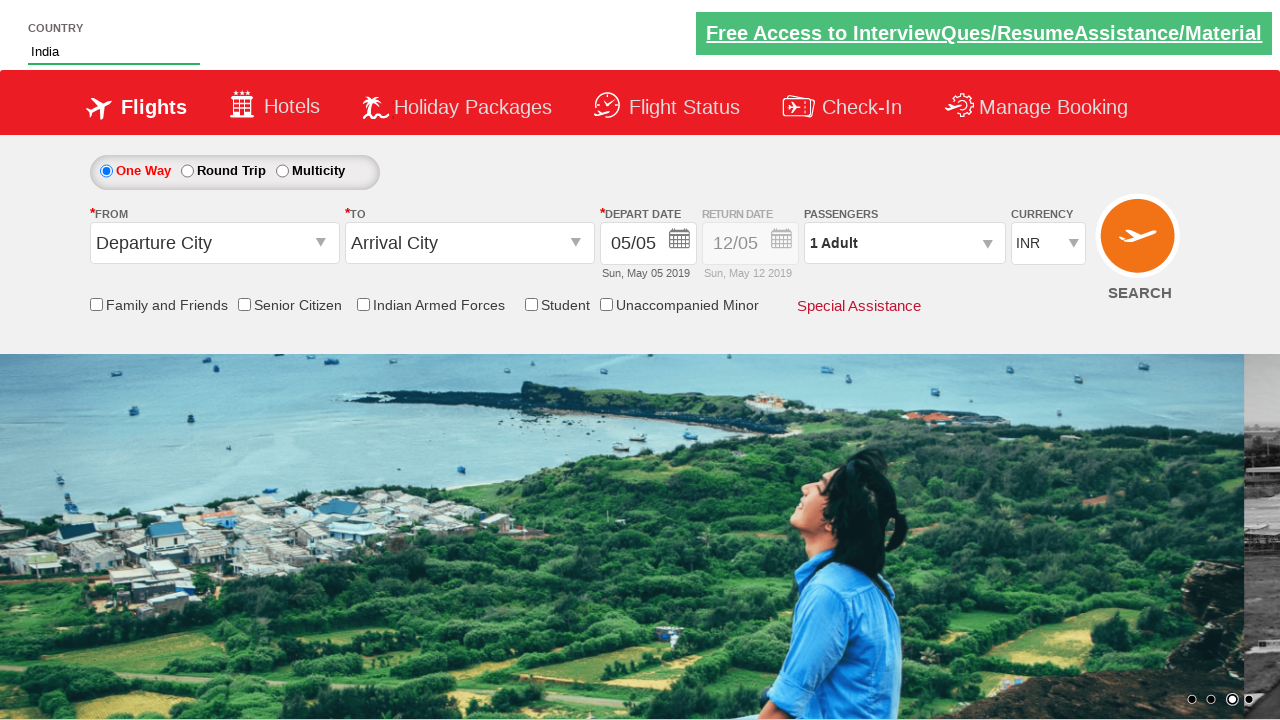

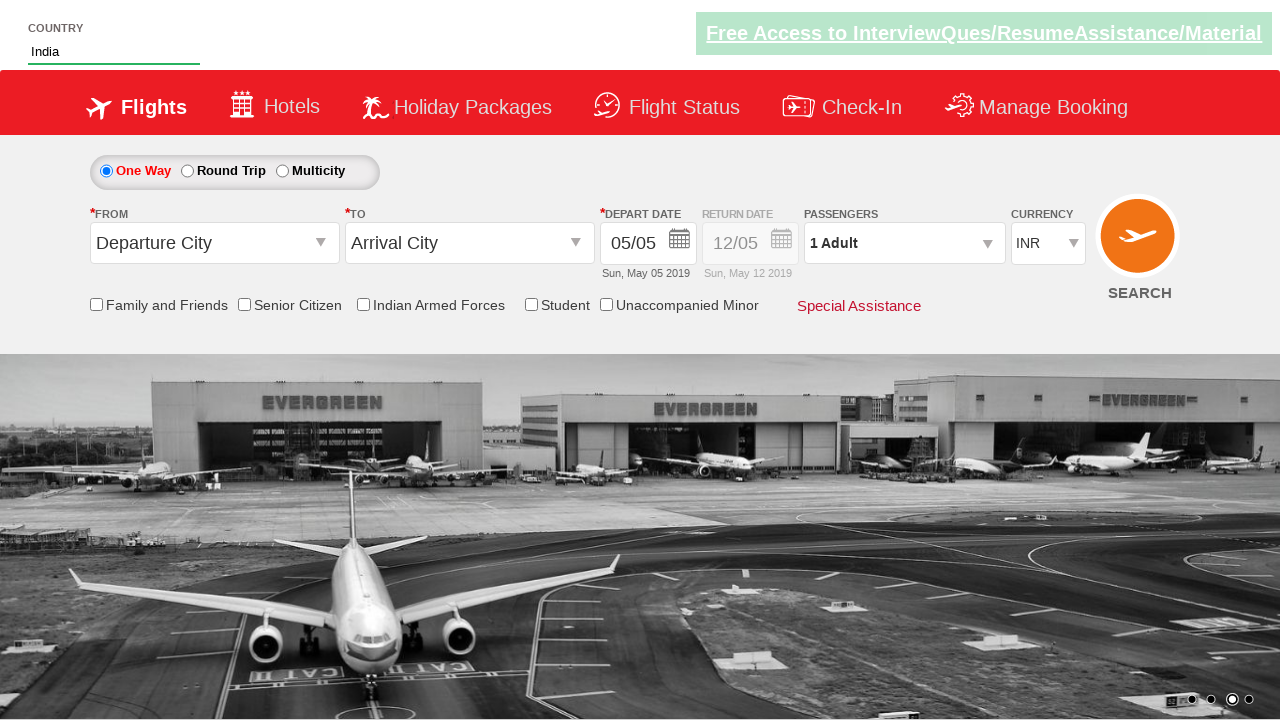